Waits for a price to reach $100, clicks book button, solves a mathematical problem, and submits the answer

Starting URL: http://suninjuly.github.io/explicit_wait2.html

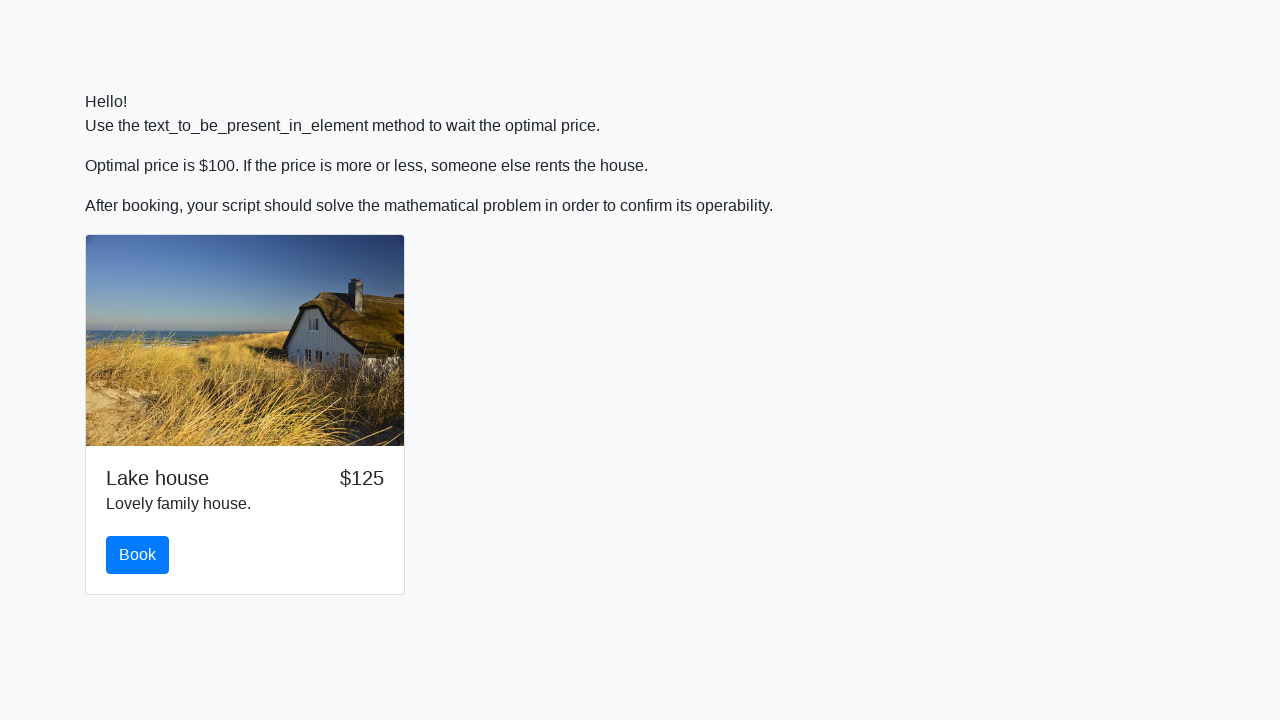

Waited for price to reach $100
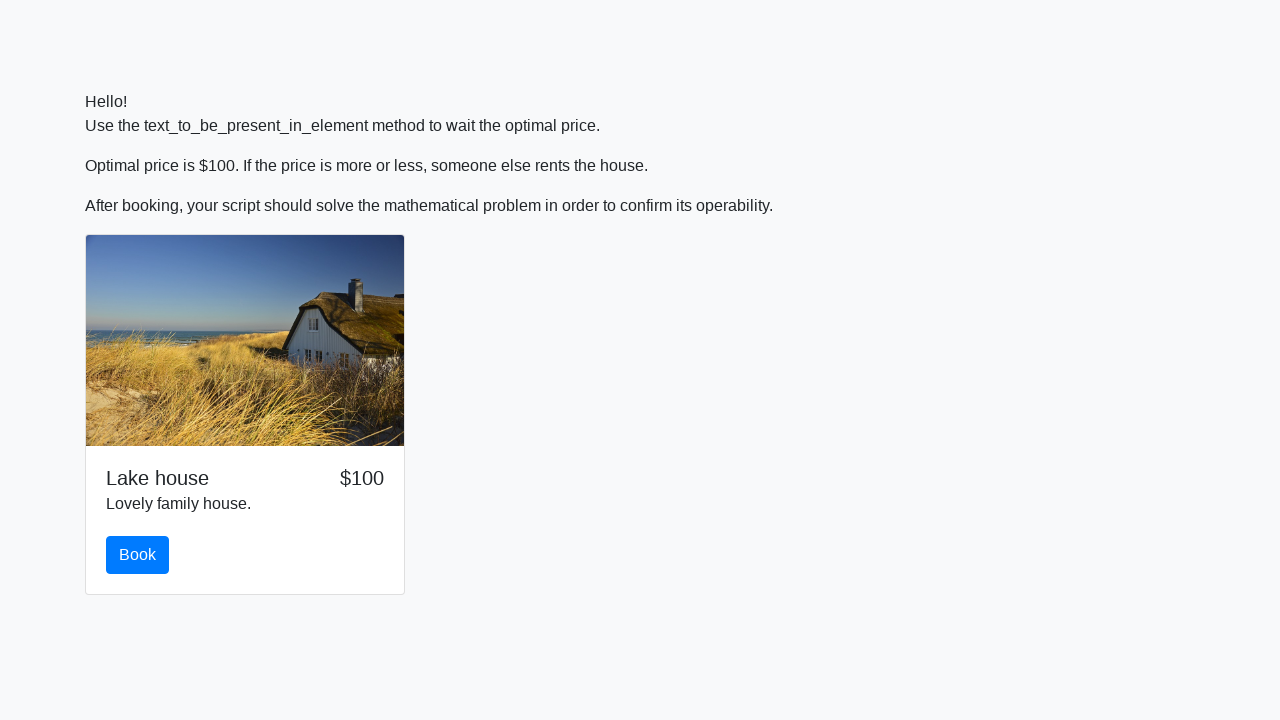

Clicked the Book button at (138, 555) on #book
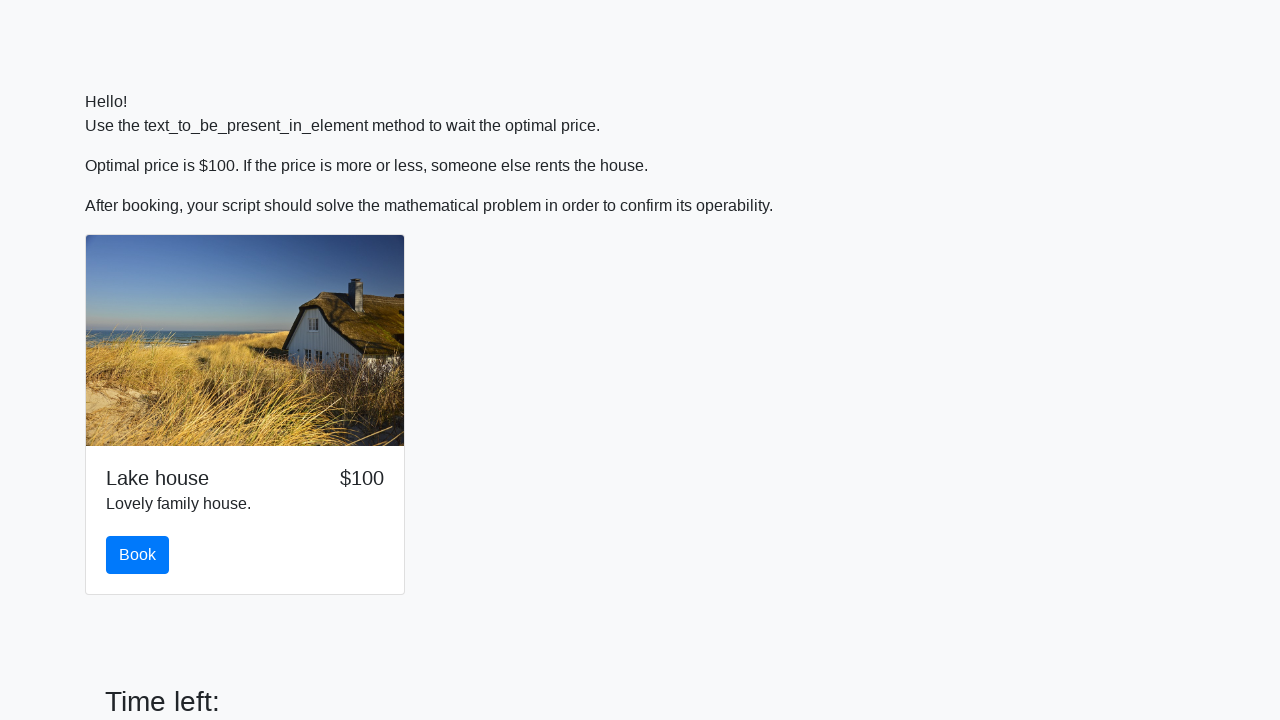

Retrieved value to calculate: 446
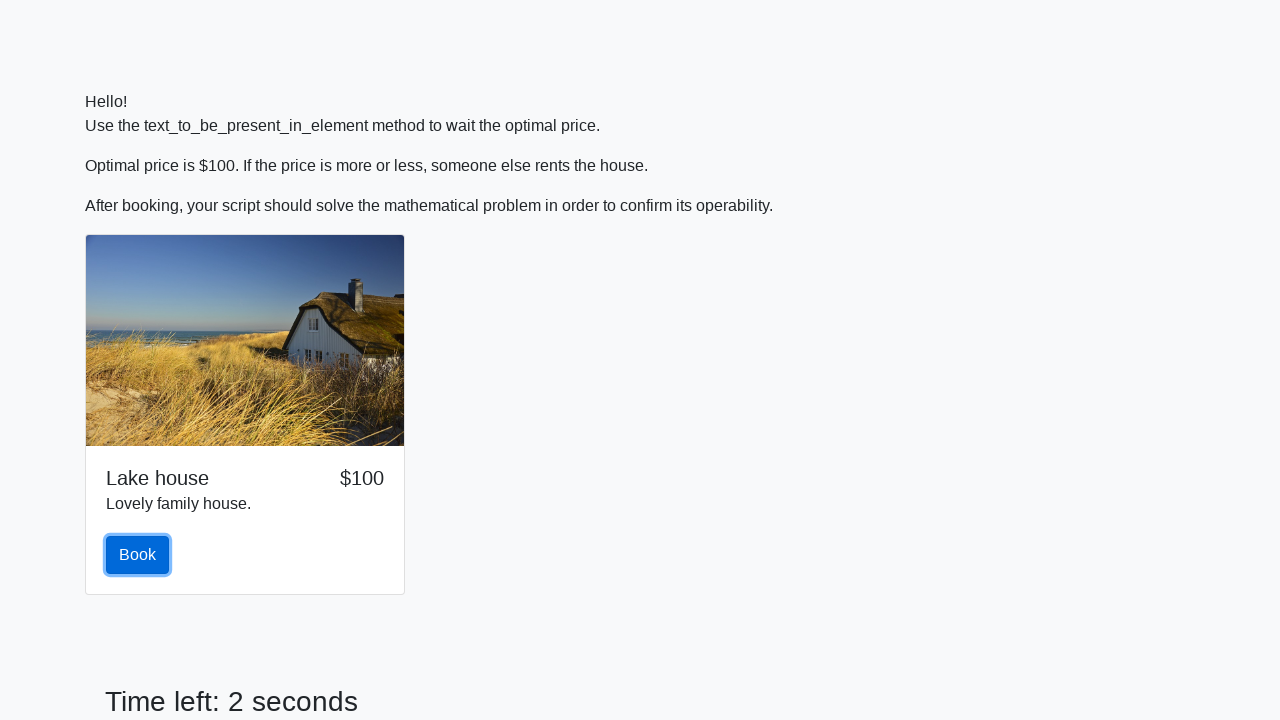

Calculated answer using formula: 0.2401897916297775
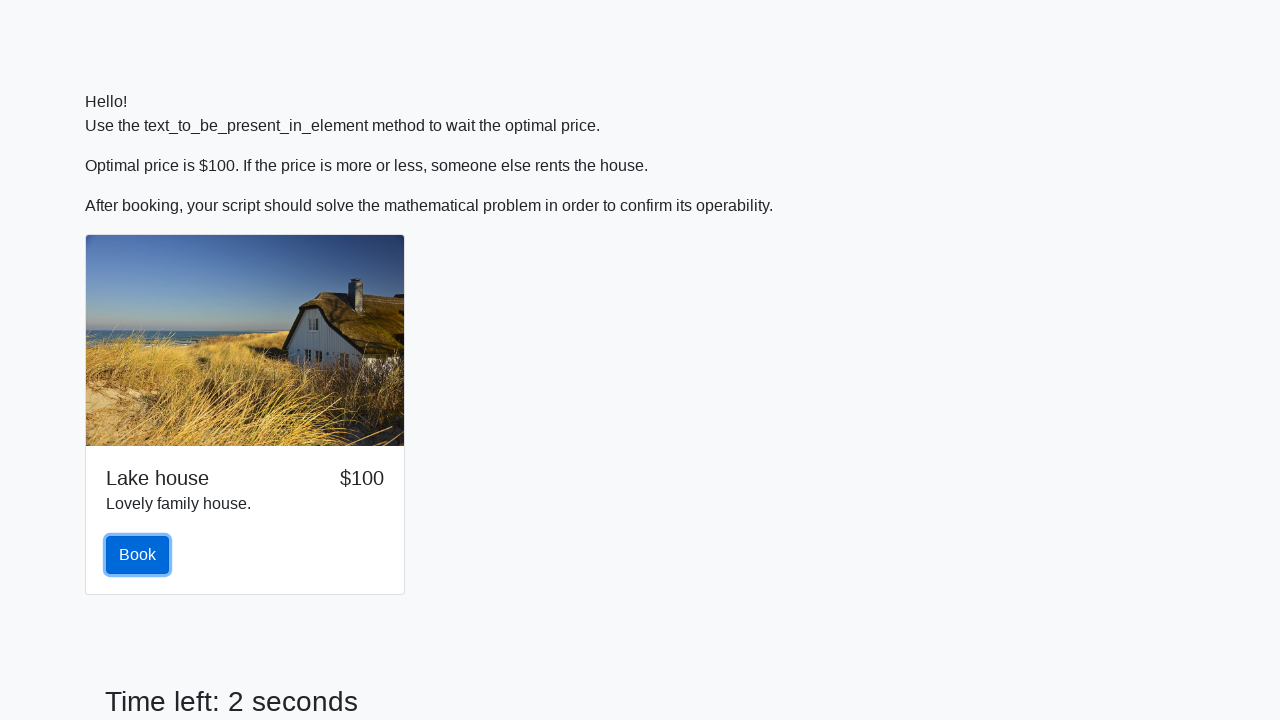

Filled in the calculated answer on #answer
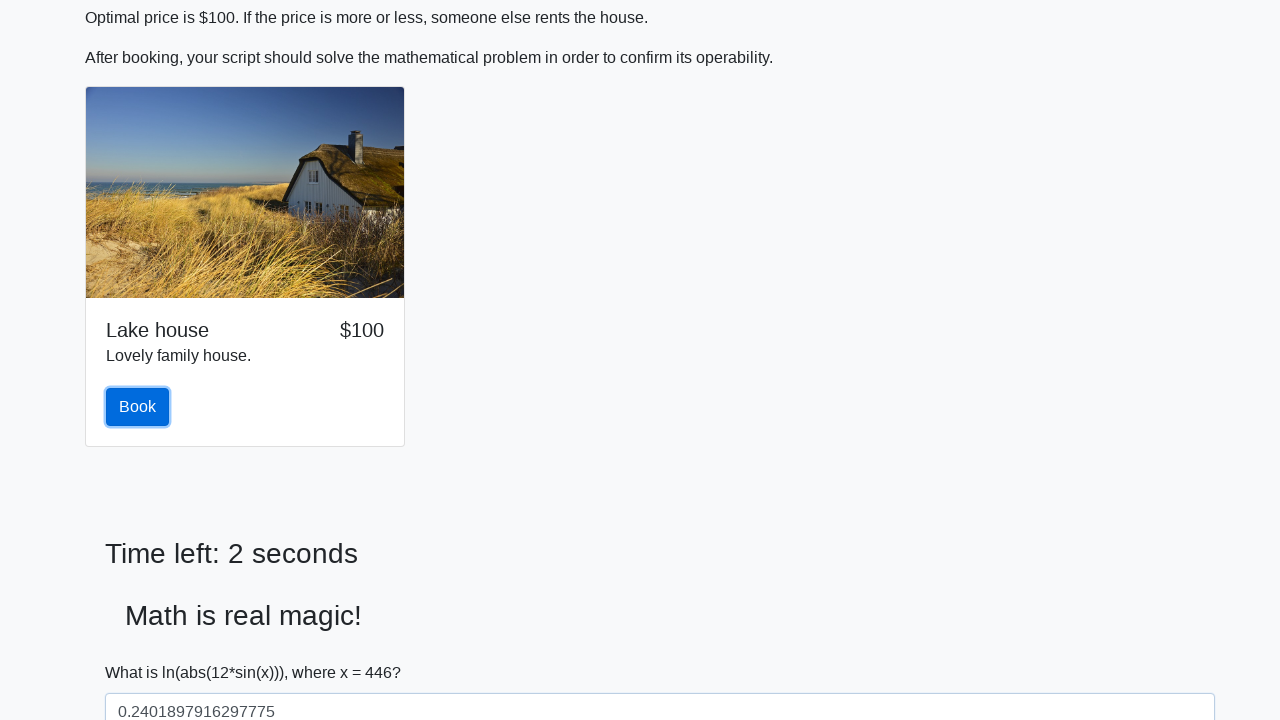

Clicked the Solve button to submit the answer at (143, 651) on #solve
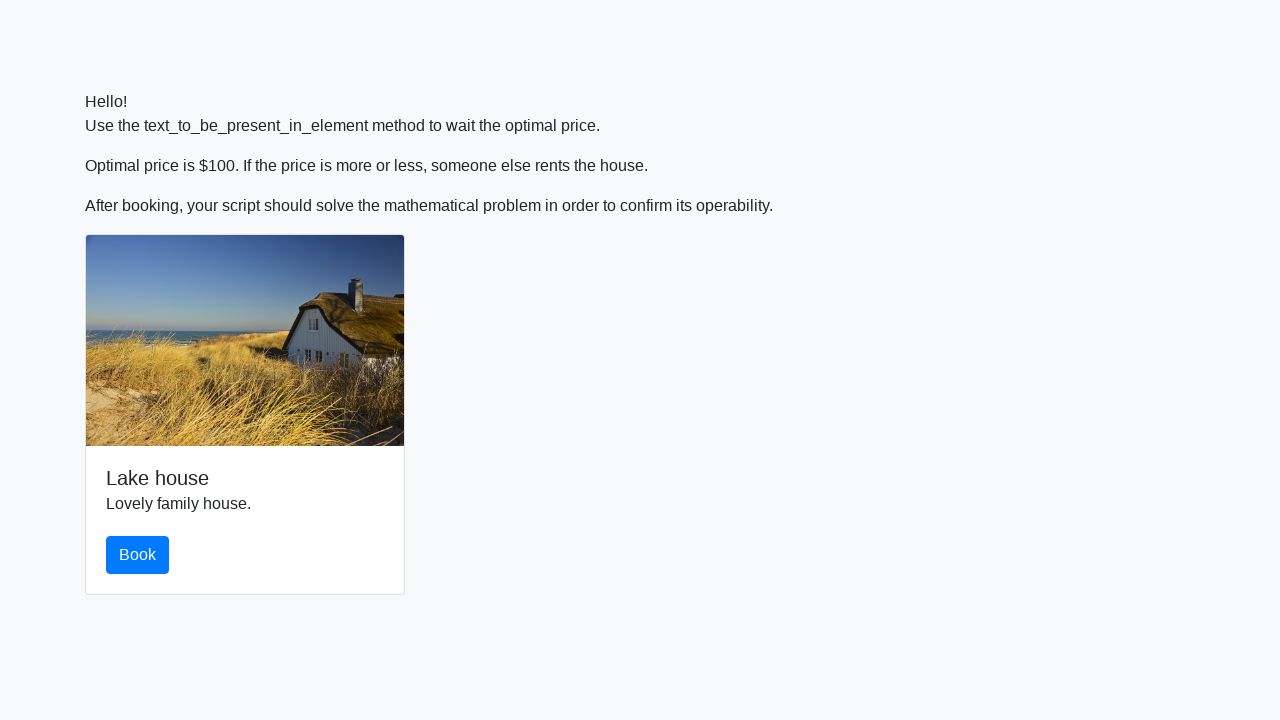

Set up alert dialog handler to accept dialogs
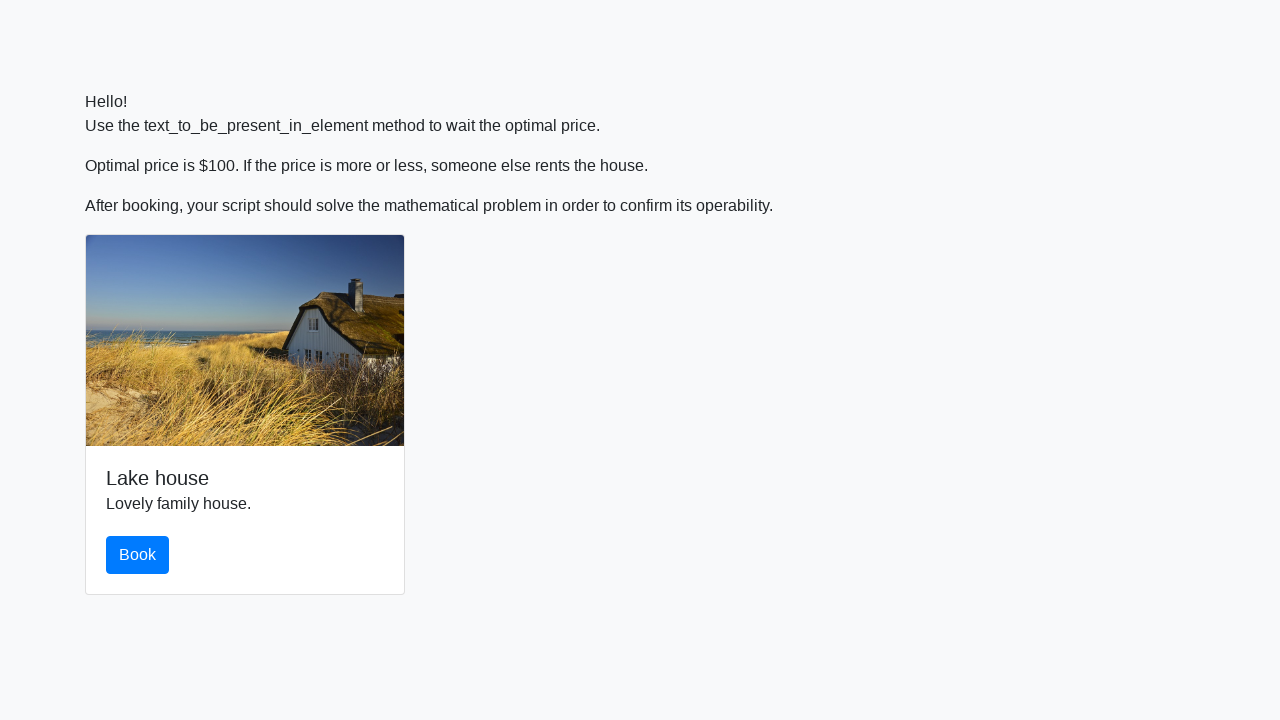

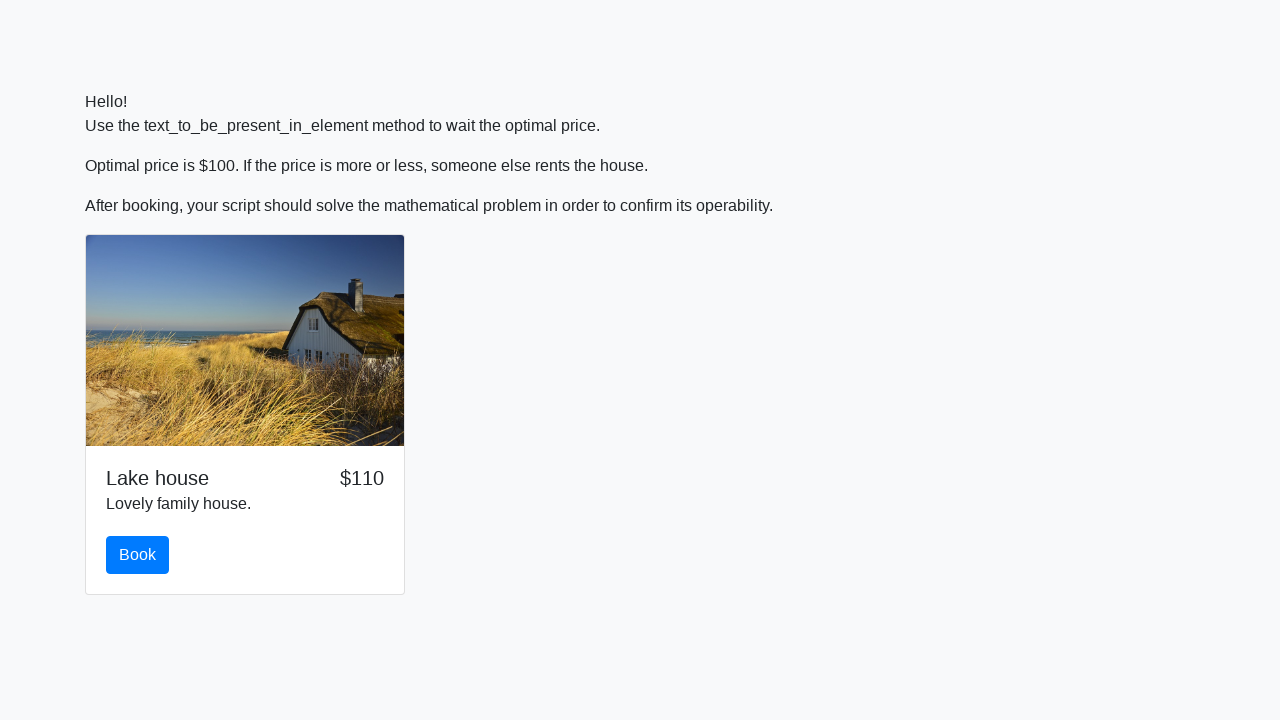